Tests checkbox interactions by checking multiple checkboxes and then unchecking them if they are checked

Starting URL: https://artoftesting.com/samplesiteforselenium

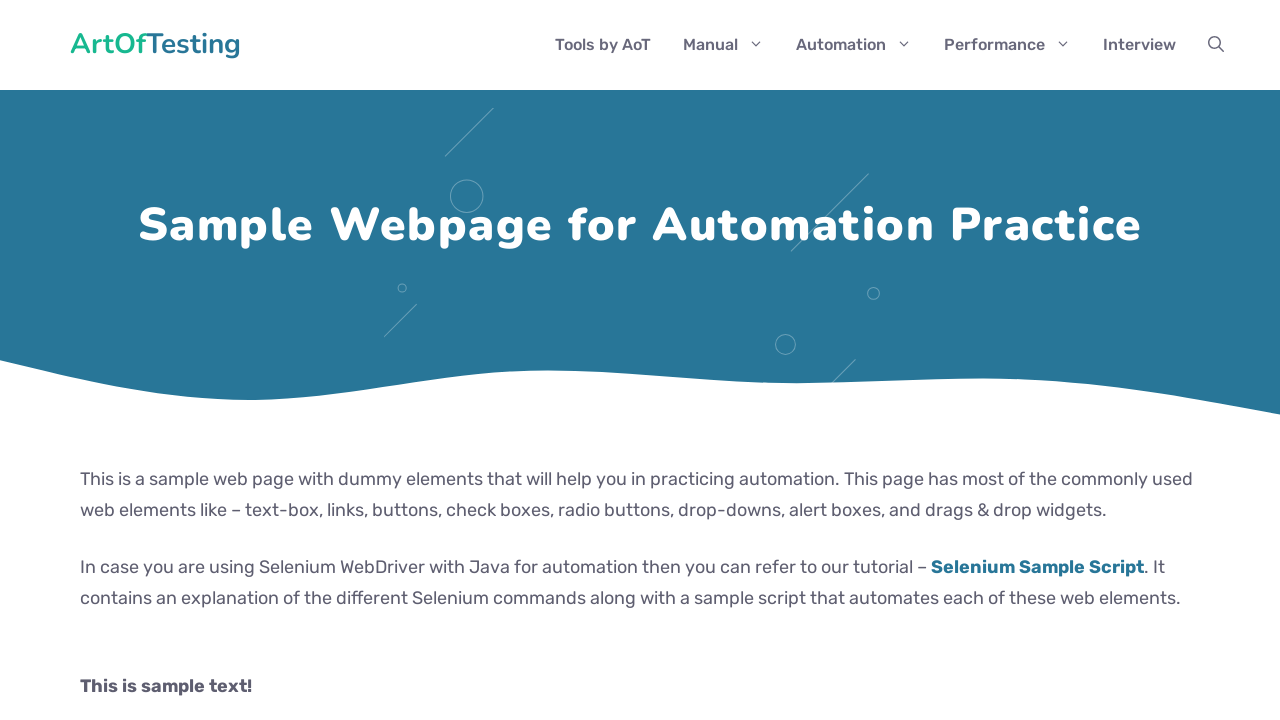

Checked the Automation checkbox at (86, 360) on xpath=//input[@class='Automation' and @type='checkbox']
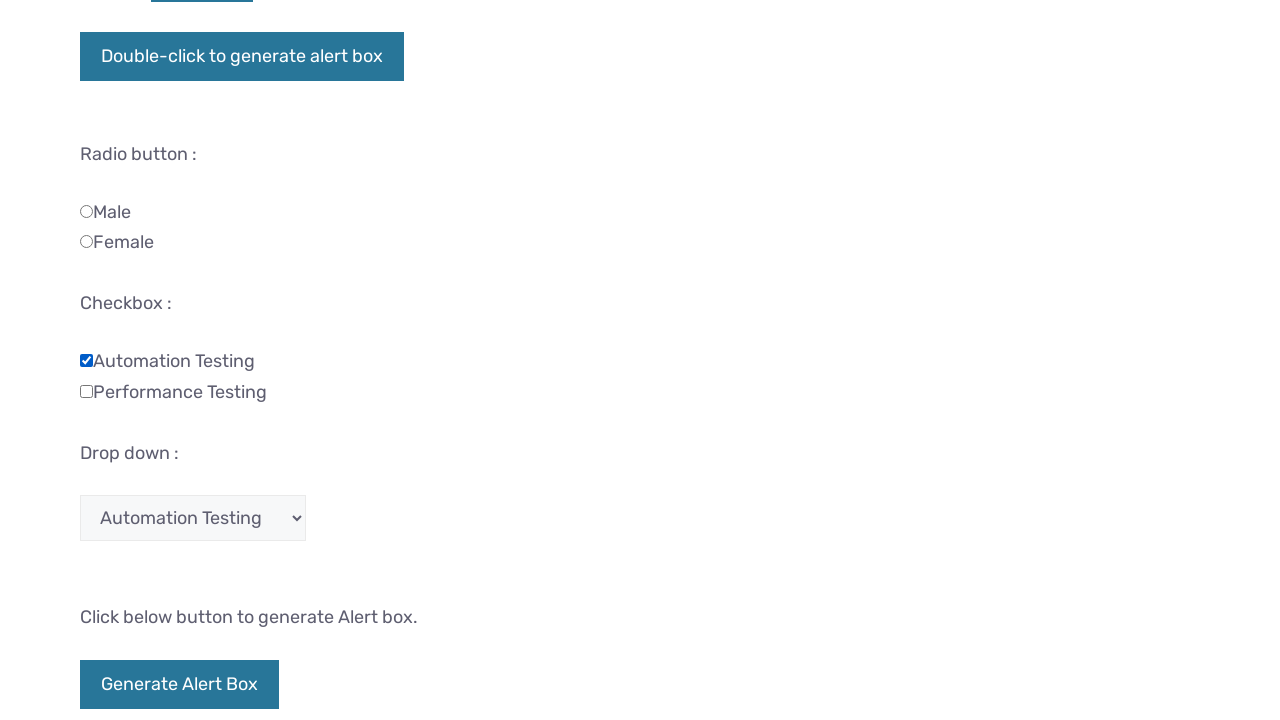

Checked the Performance checkbox at (86, 391) on xpath=//input[@class='Performance' and @type='checkbox']
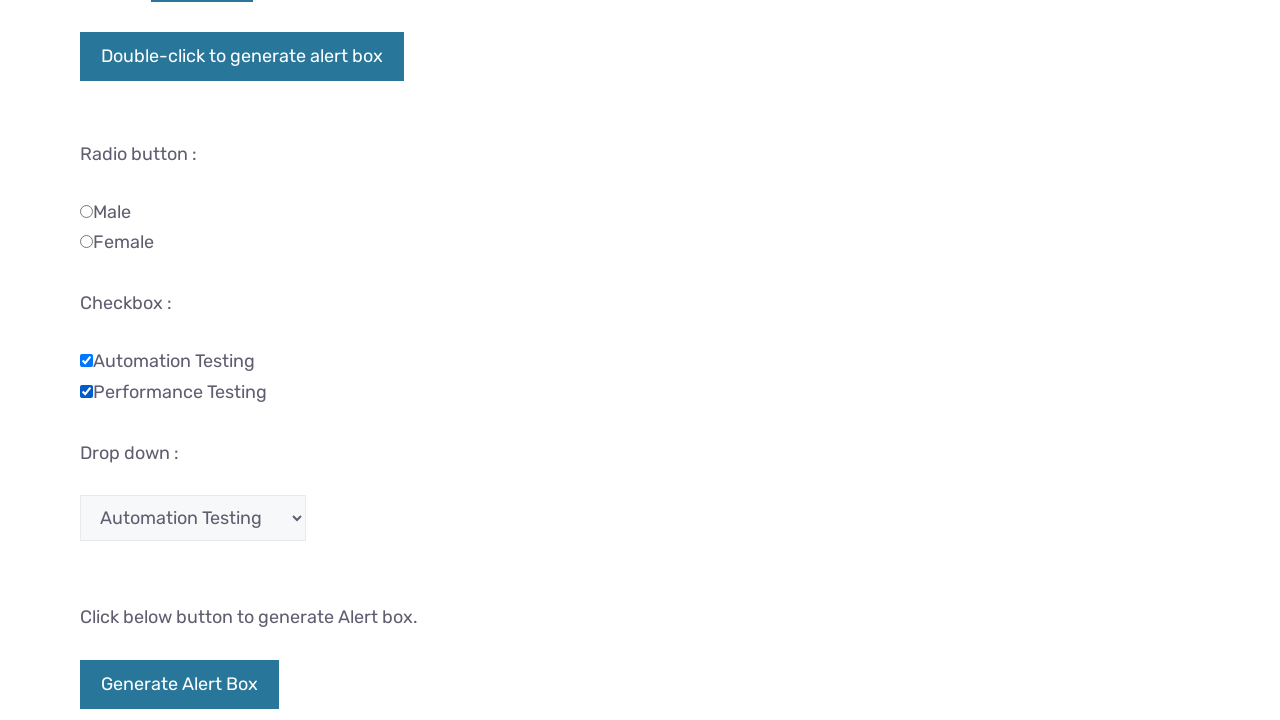

Verified Automation checkbox is checked
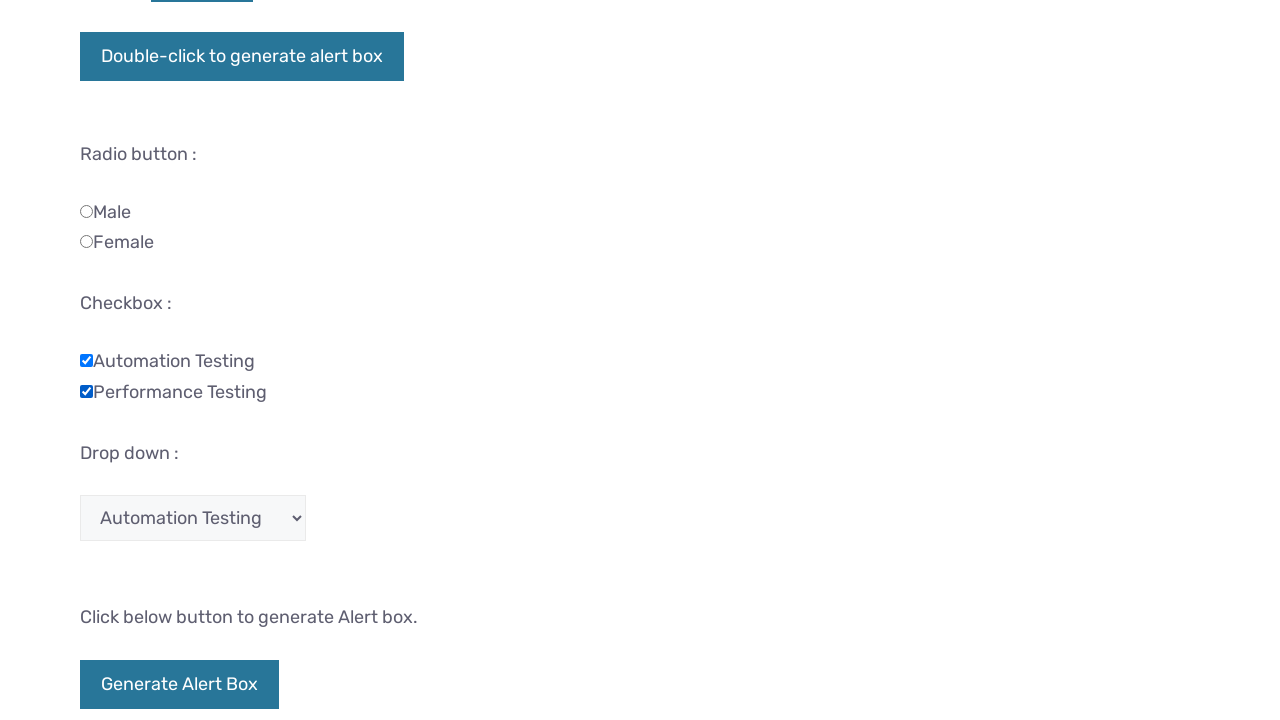

Unchecked the Automation checkbox at (86, 360) on xpath=//input[@class='Automation' and @type='checkbox']
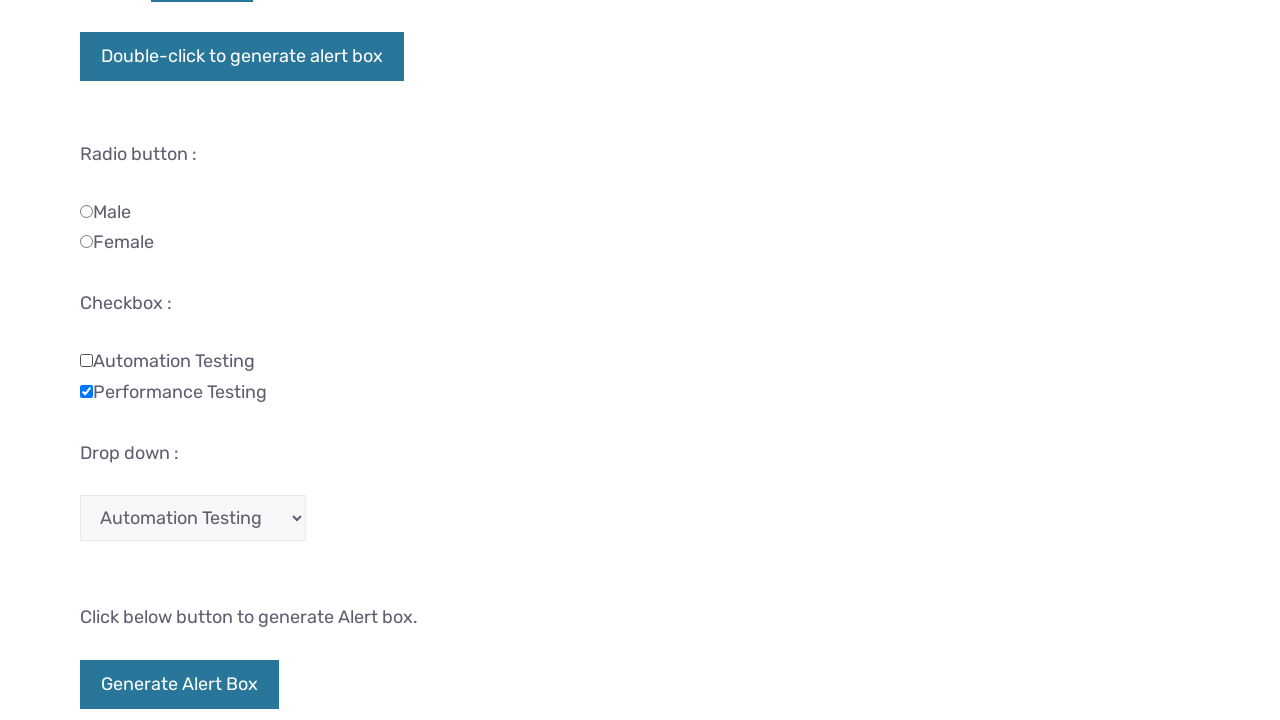

Verified Performance checkbox is checked
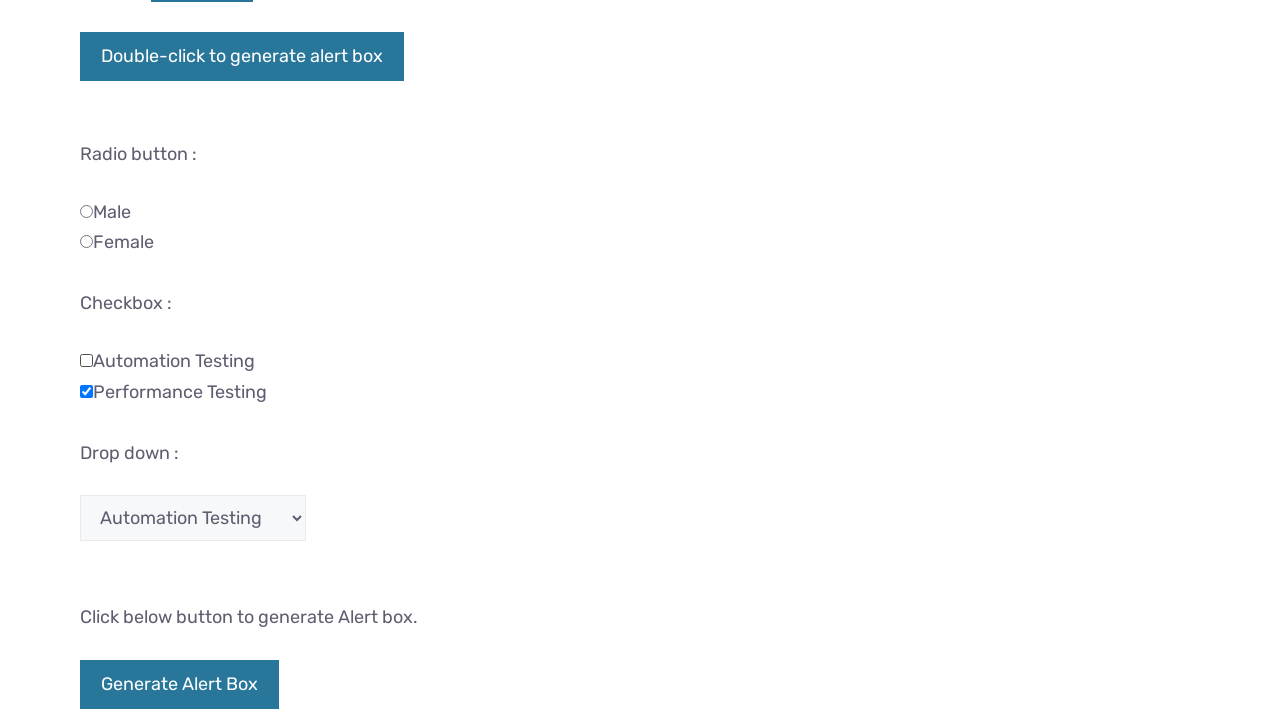

Unchecked the Performance checkbox at (86, 391) on xpath=//input[@class='Performance' and @type='checkbox']
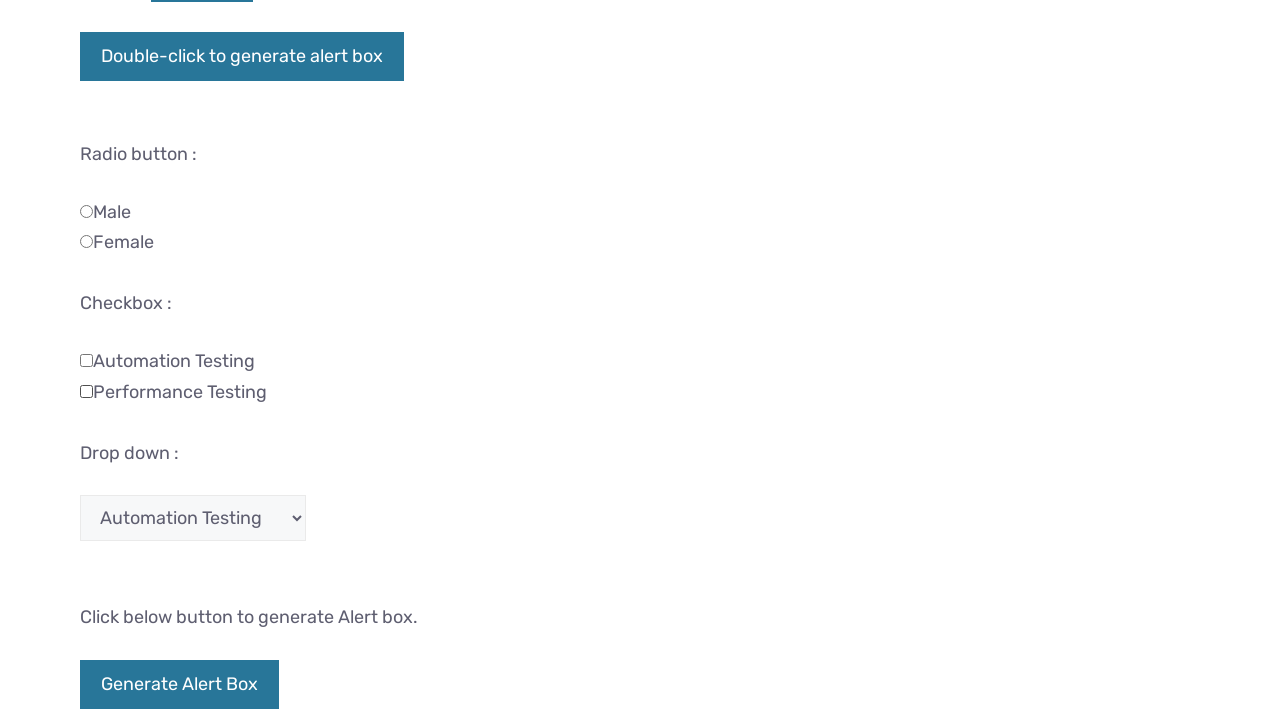

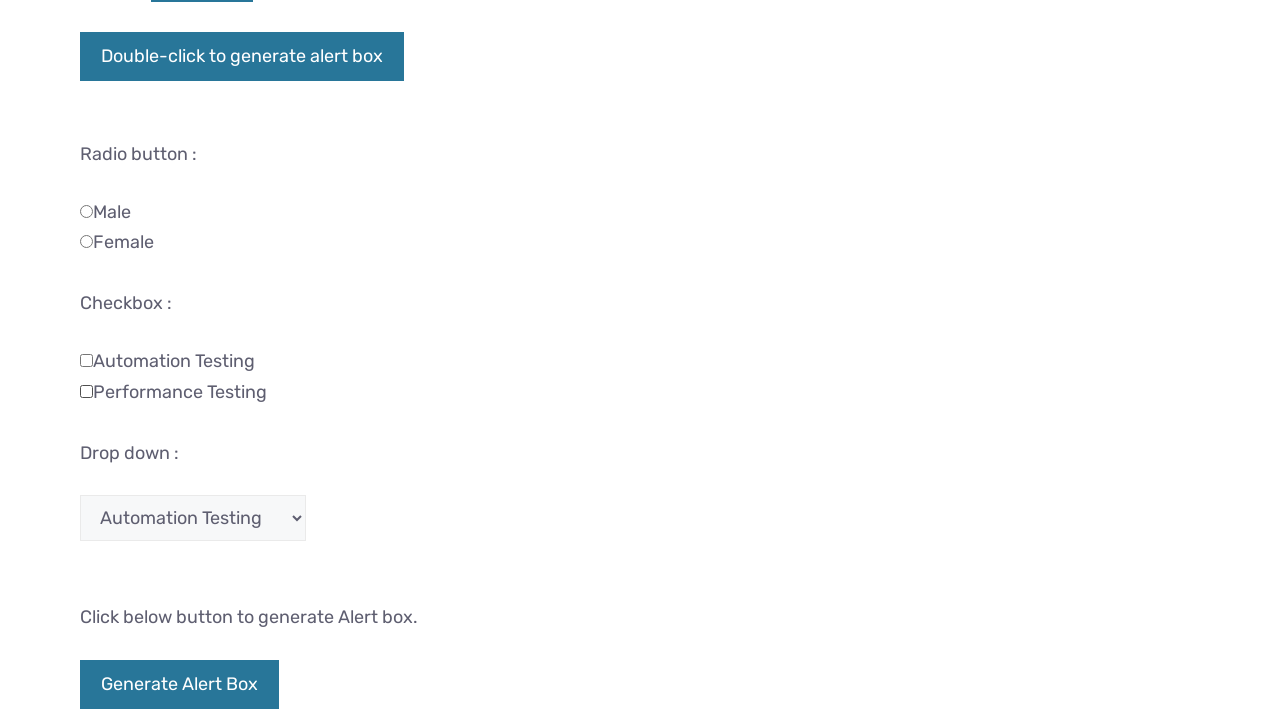